Tests drag and drop functionality on jQueryUI demo site by navigating to the Droppable demo, switching into an iframe, performing a drag and drop action, then navigating back to the main page via the logo.

Starting URL: https://jqueryui.com/

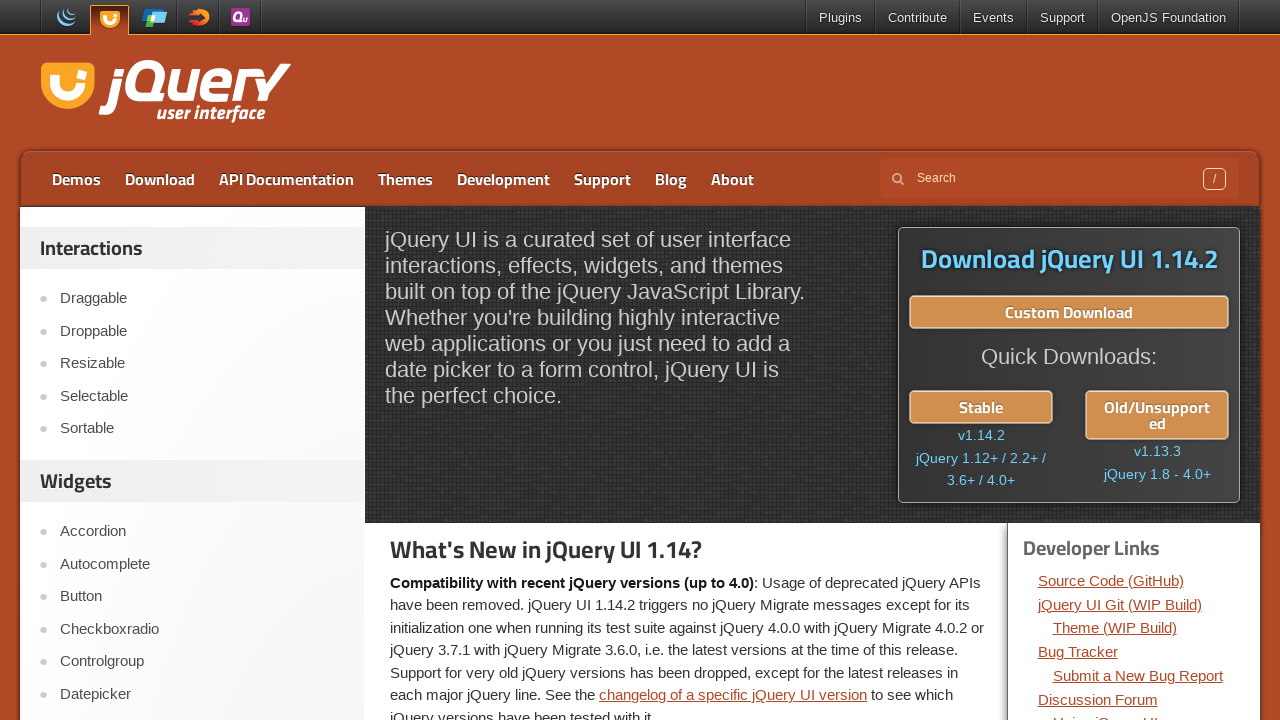

Clicked on Droppable link at (202, 331) on xpath=//a[text()='Droppable']
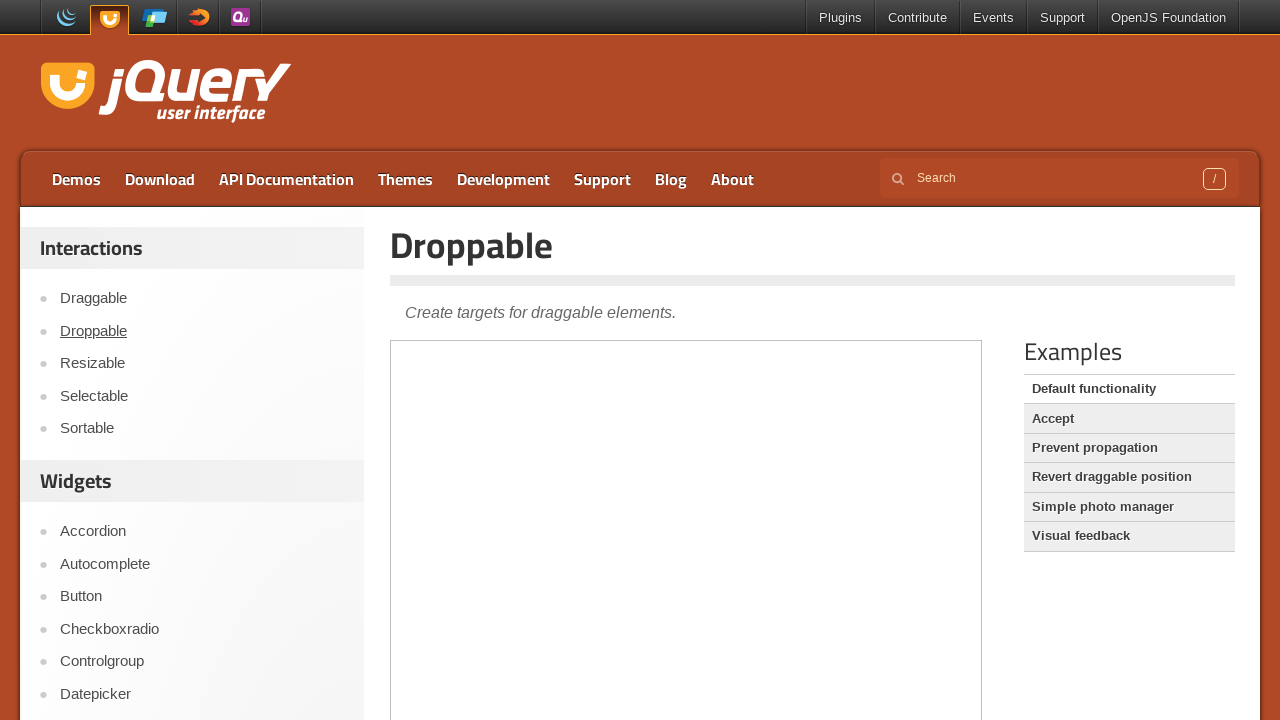

Located demo iframe
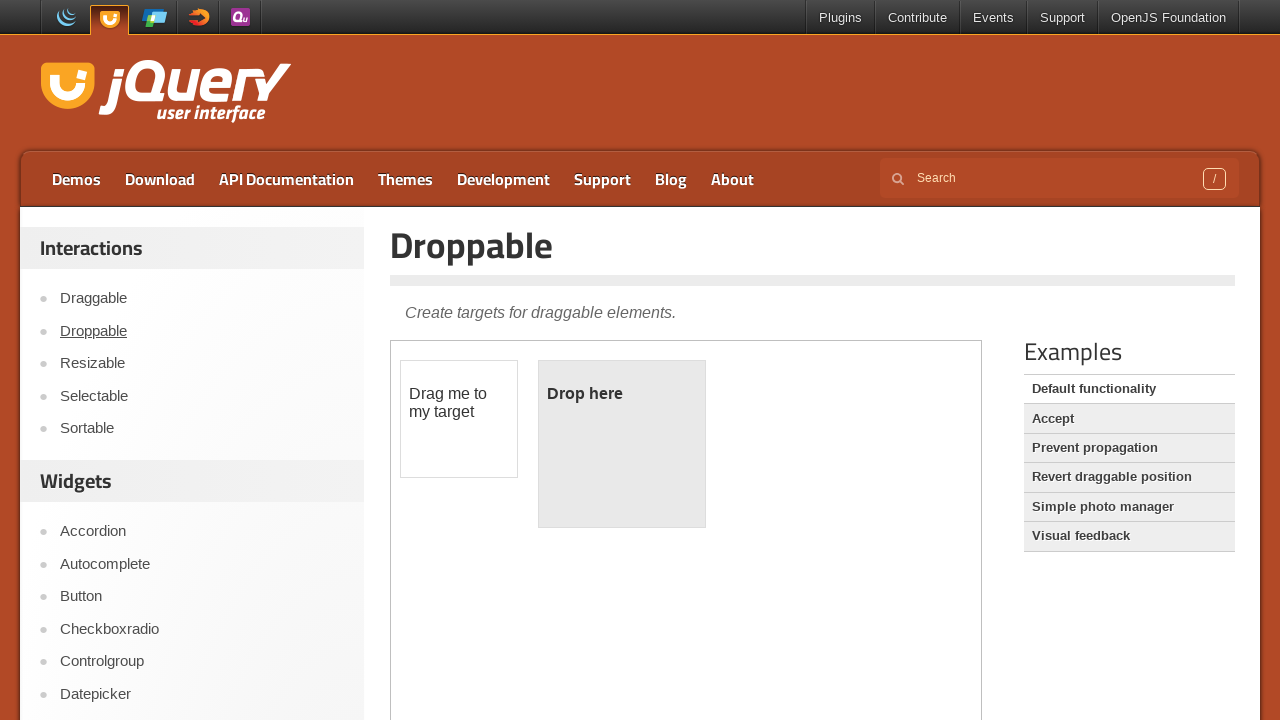

Located draggable element in iframe
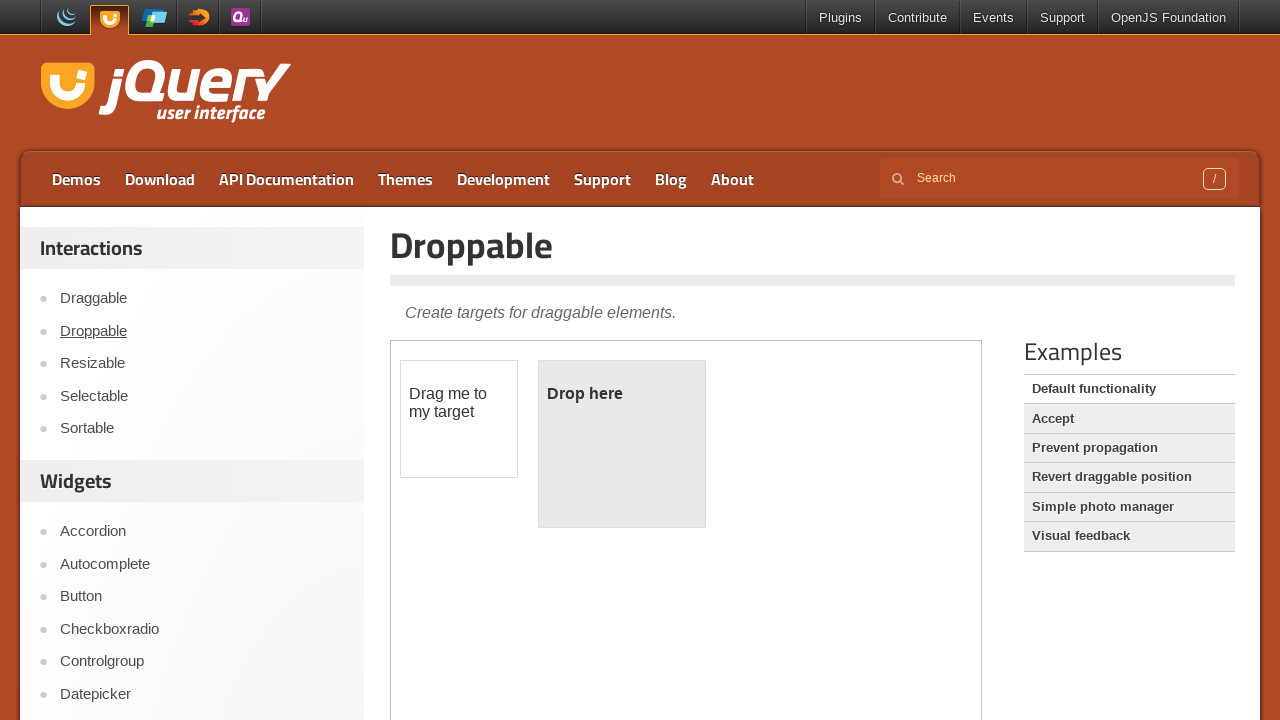

Located droppable target element in iframe
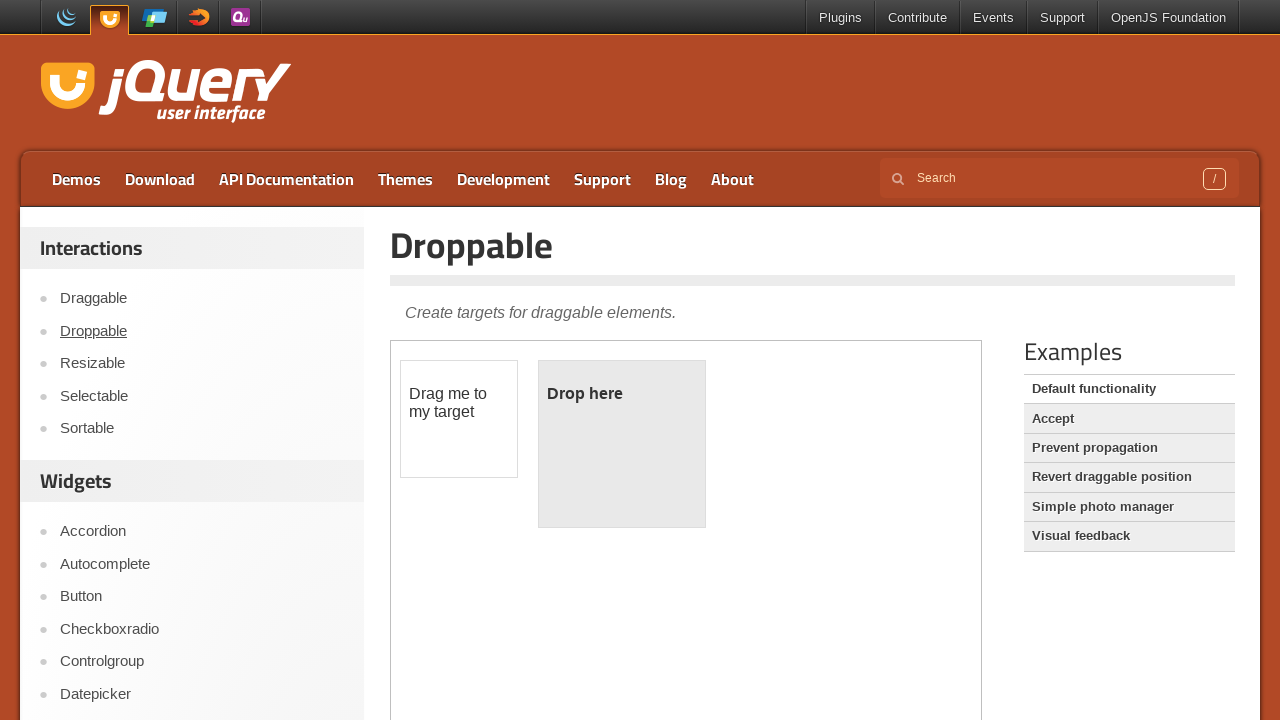

Performed drag and drop action from draggable to droppable at (622, 444)
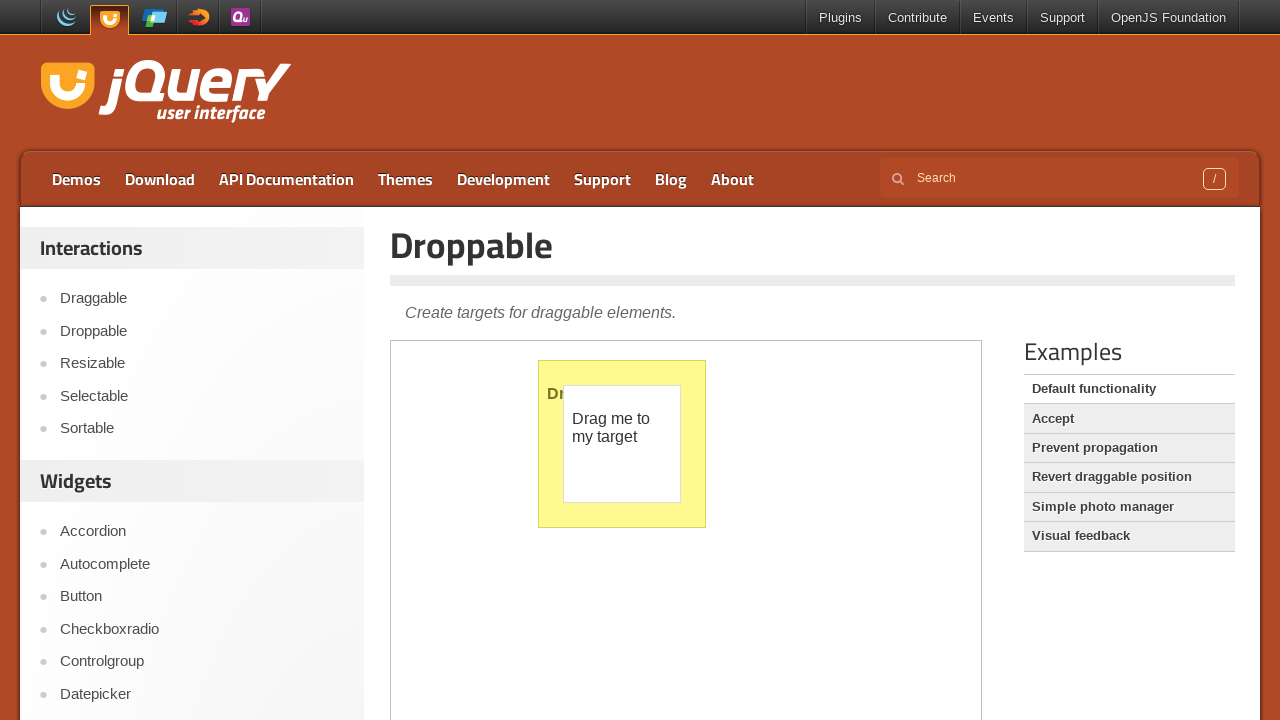

Waited for drag and drop animation to complete
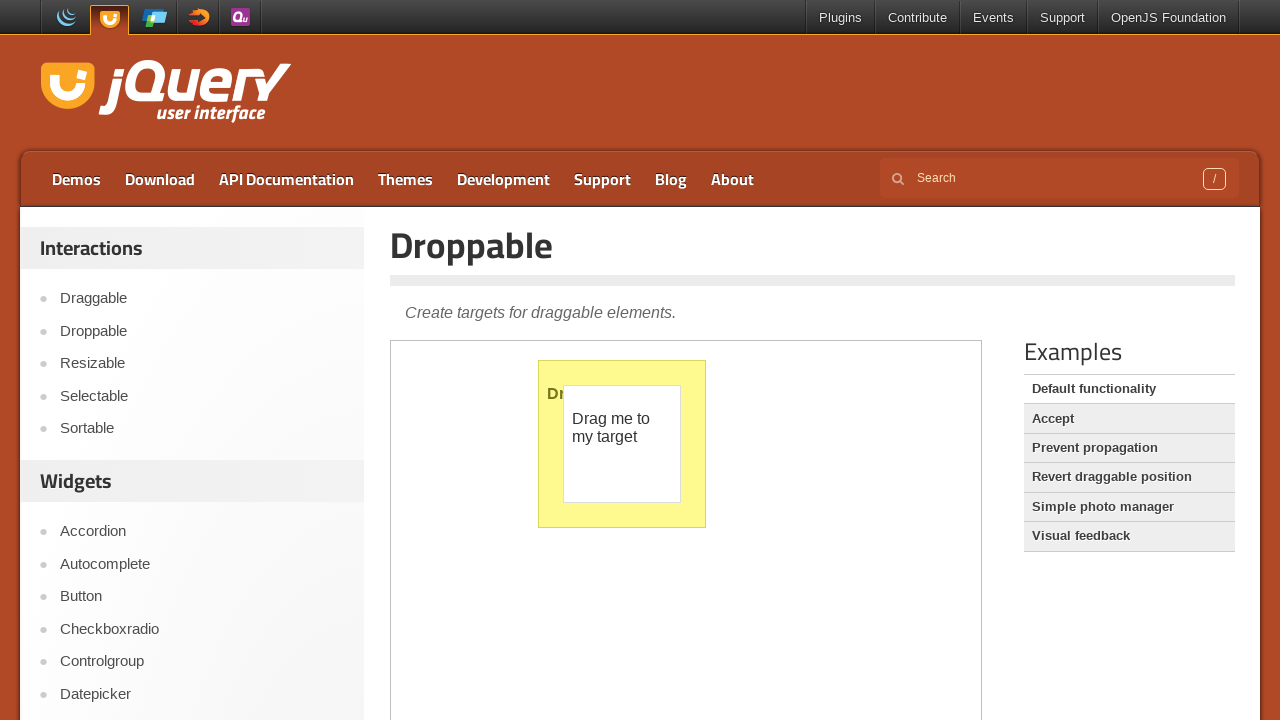

Clicked logo to navigate back to main page at (162, 93) on .logo
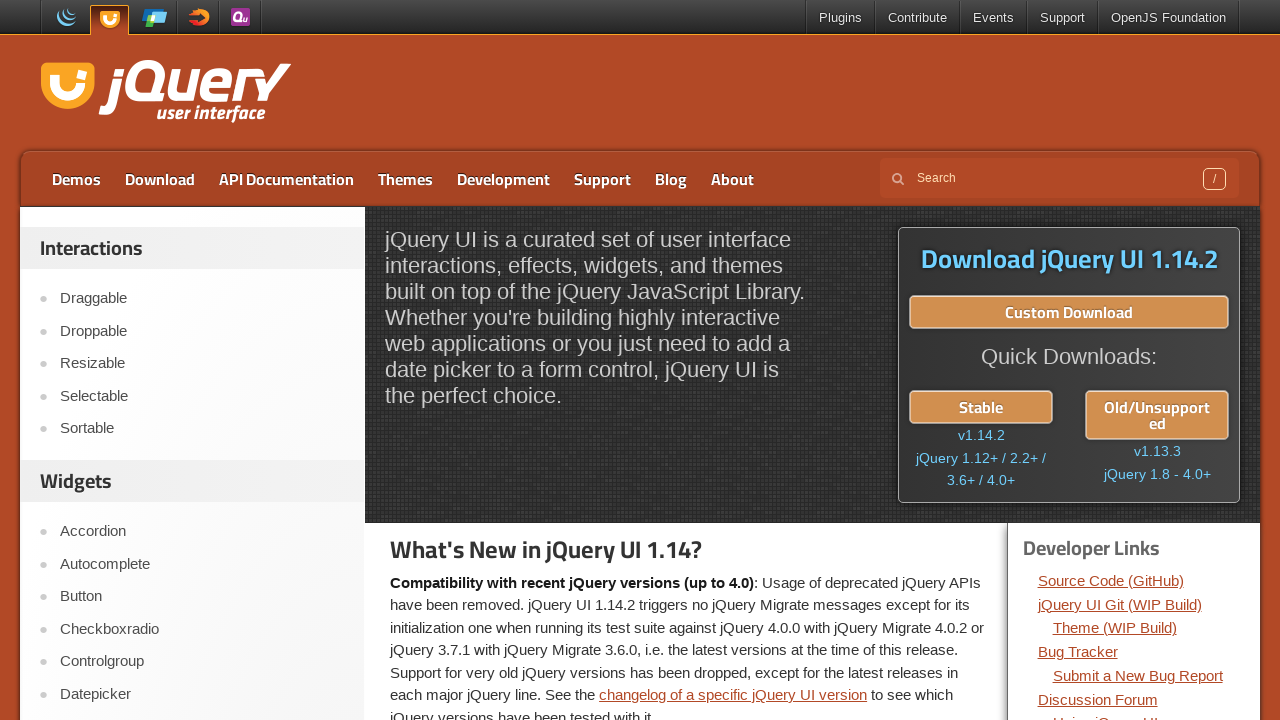

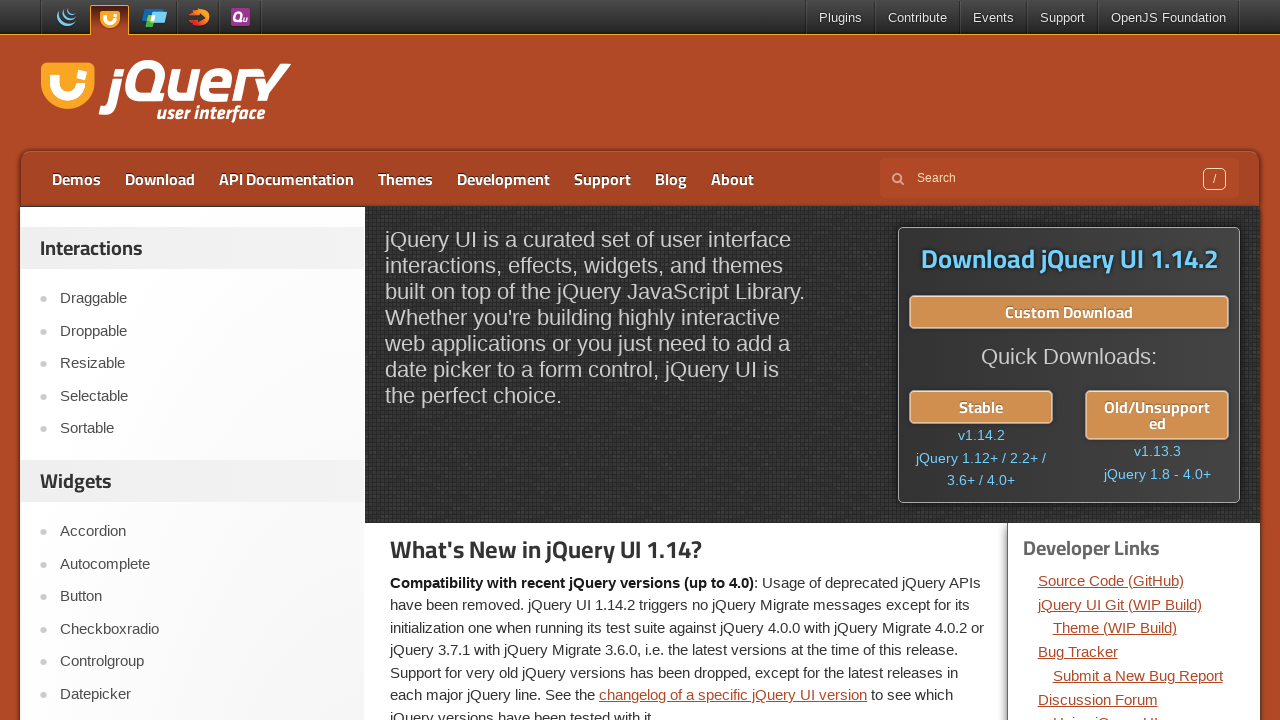